Tests keyboard and mouse actions on a practice form by typing text with shift key held down and performing a right-click on a download link

Starting URL: https://awesomeqa.com/practice.html

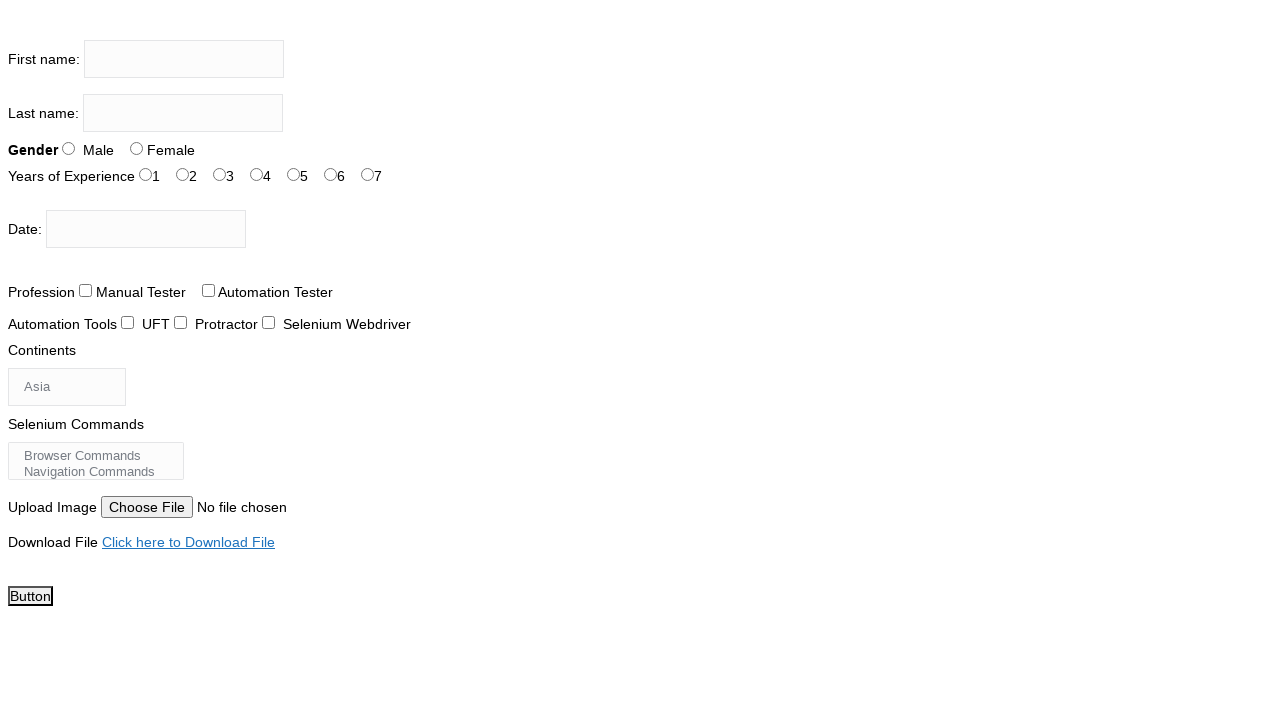

Located the first name input field
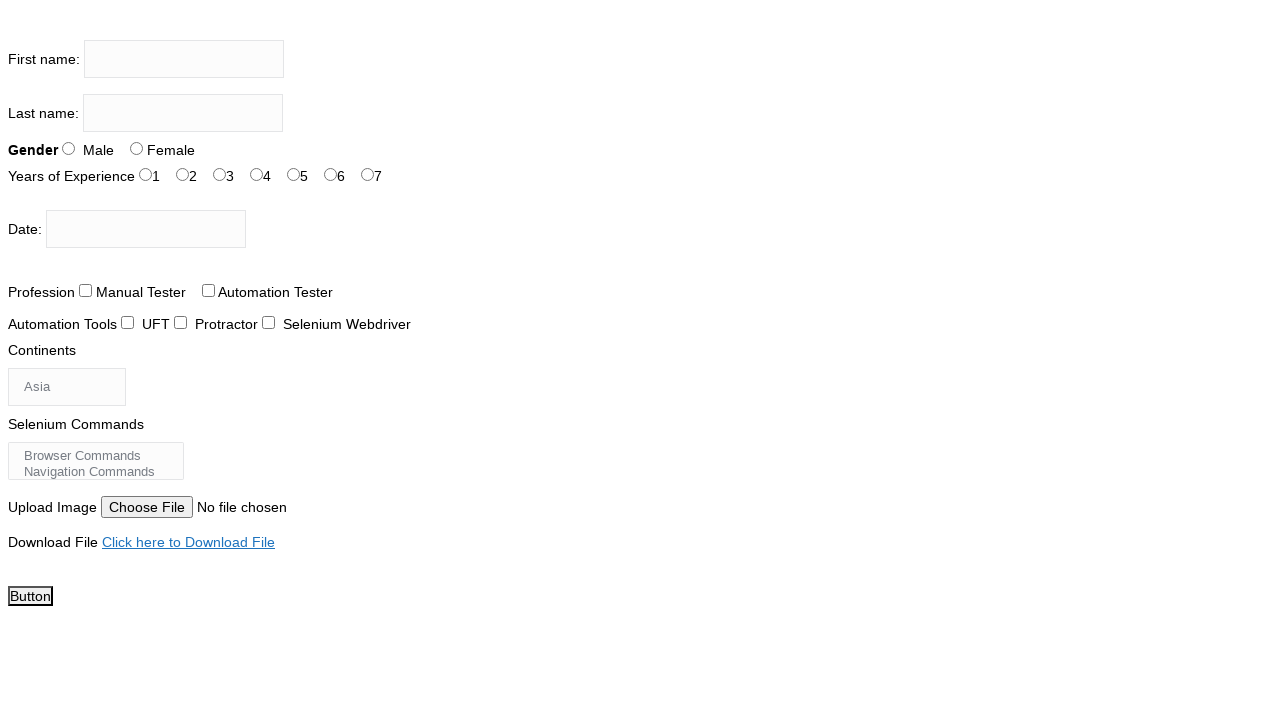

Pressed Shift key down
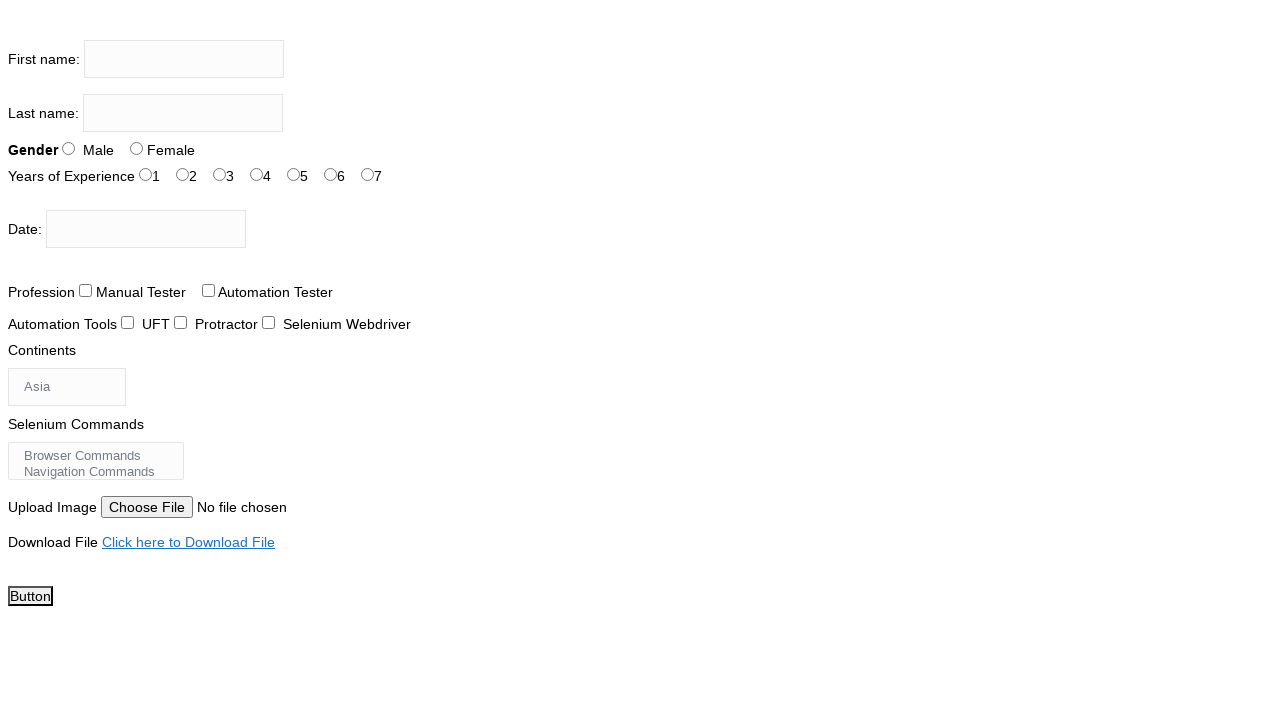

Filled first name field with 'THE TESTING ACADEMY' while Shift key held on input[name='firstname']
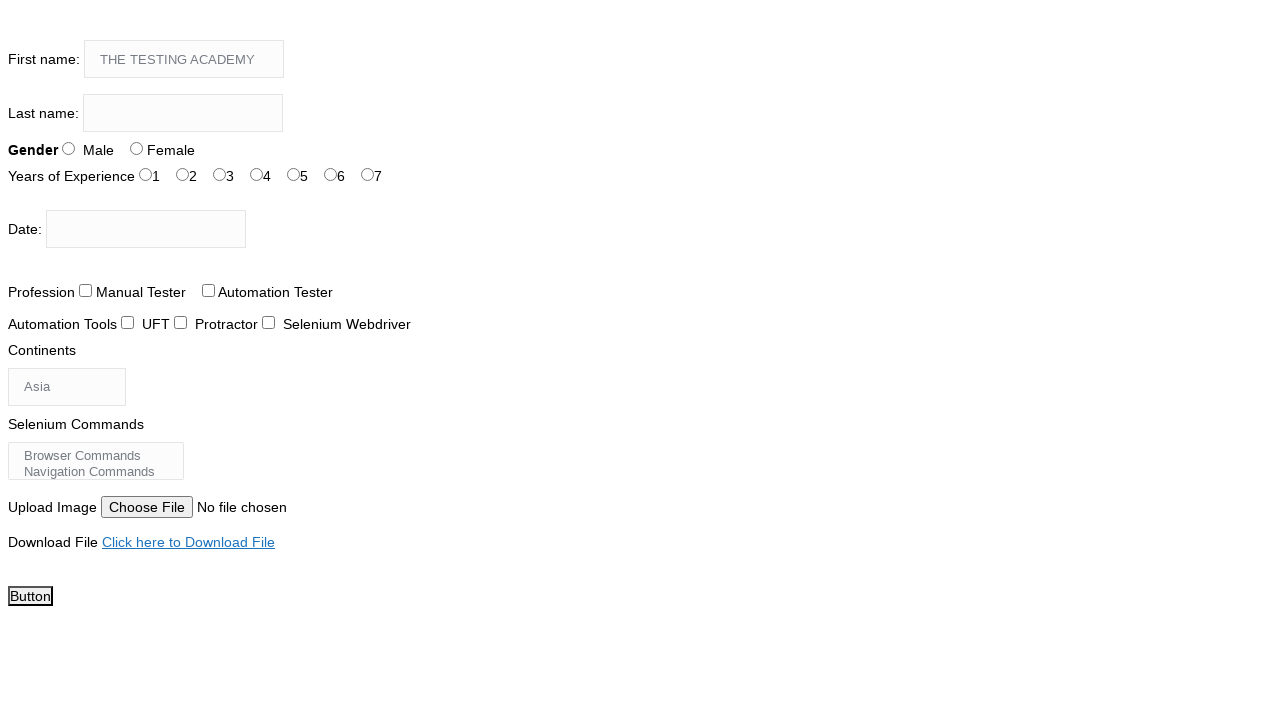

Released Shift key
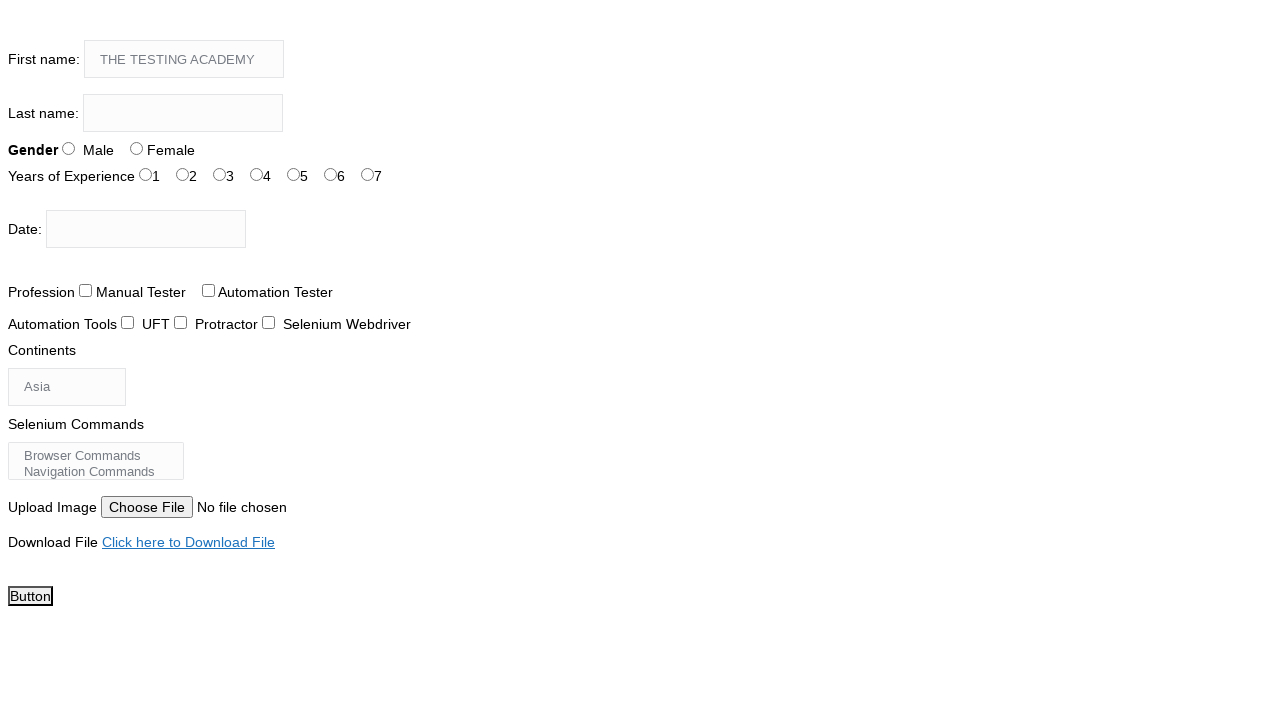

Located the download file link
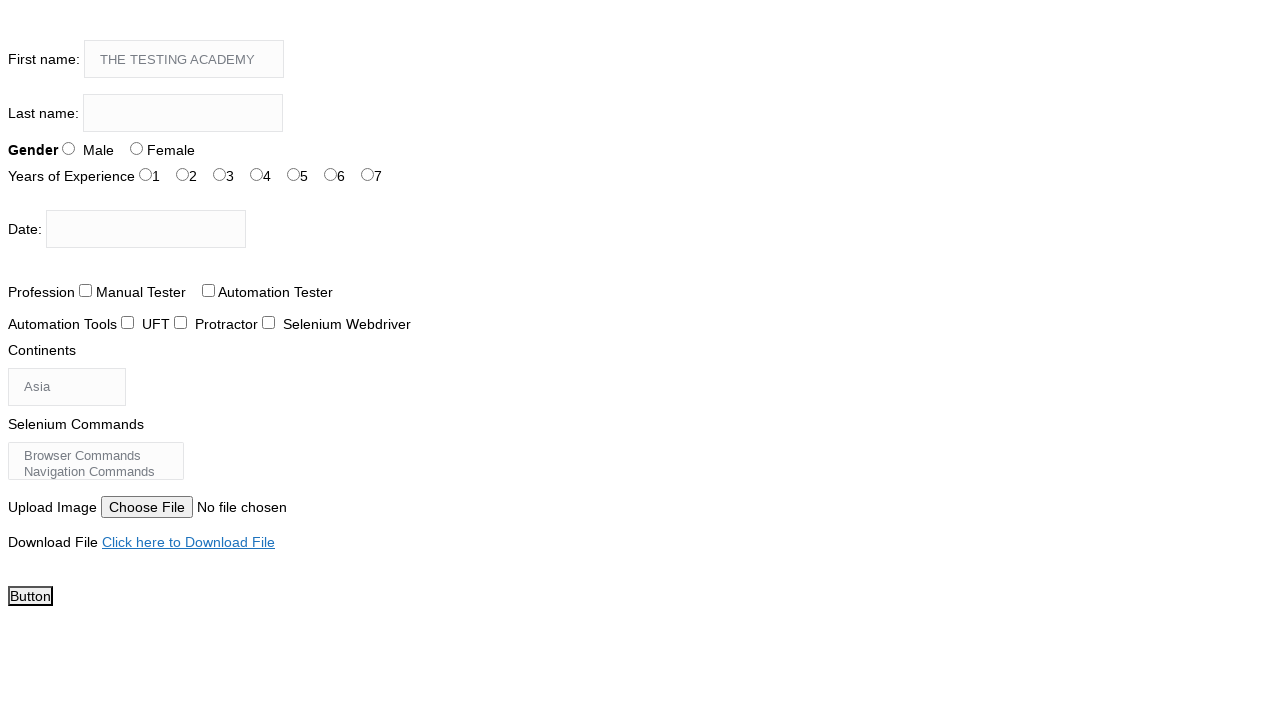

Right-clicked on the download file link at (188, 542) on xpath=//a[normalize-space()='Click here to Download File']
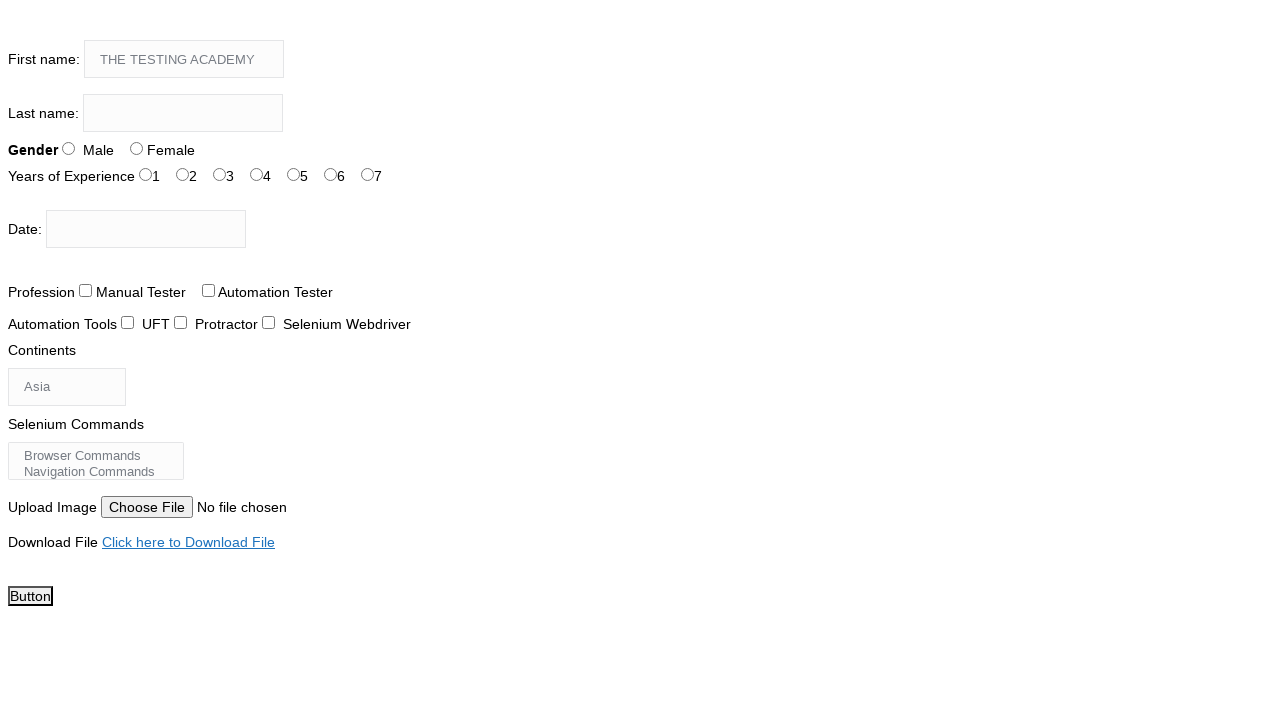

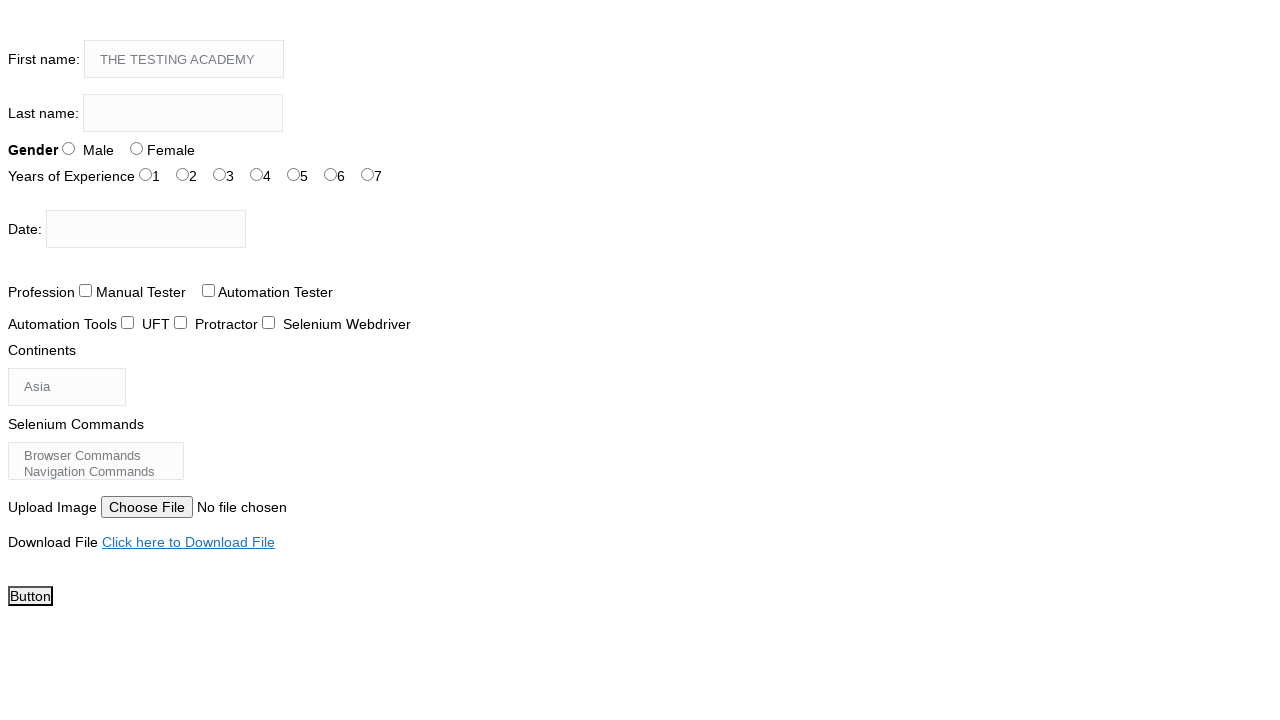